Tests basic JavaScript alert dialog by clicking a button that triggers an alert and accepting it

Starting URL: https://demoqa.com/alerts

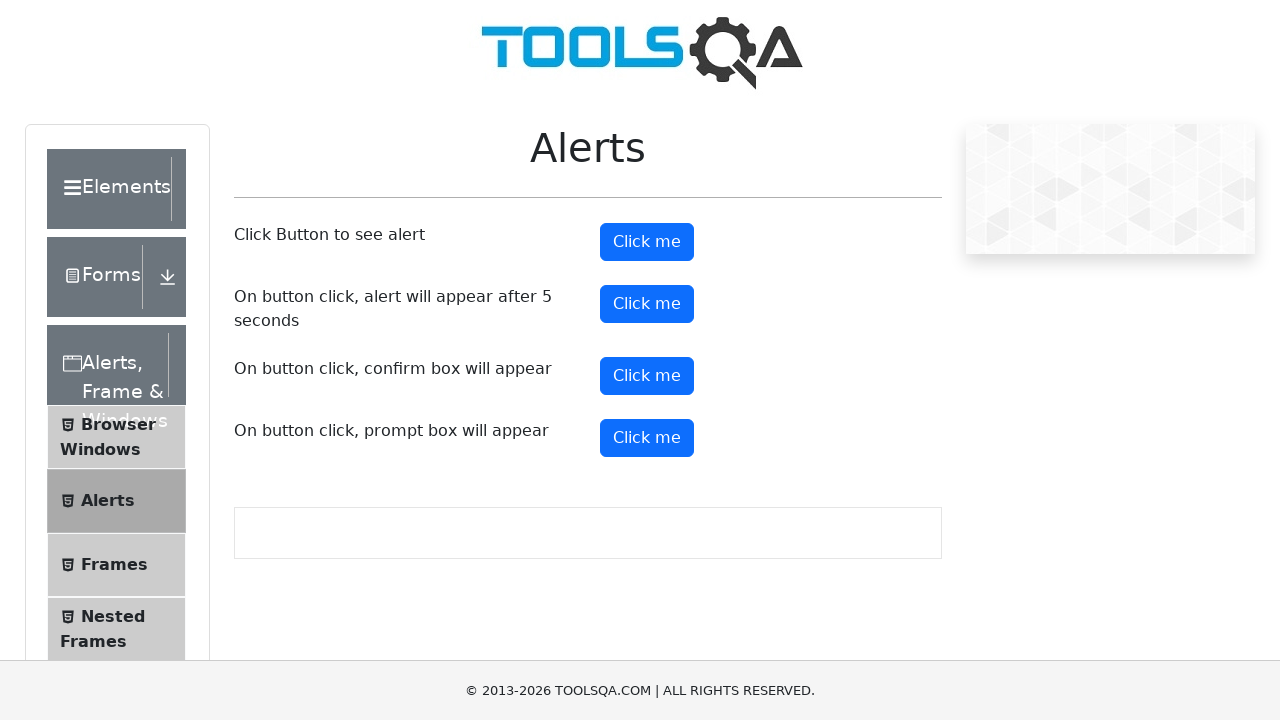

Set up dialog handler to accept alerts
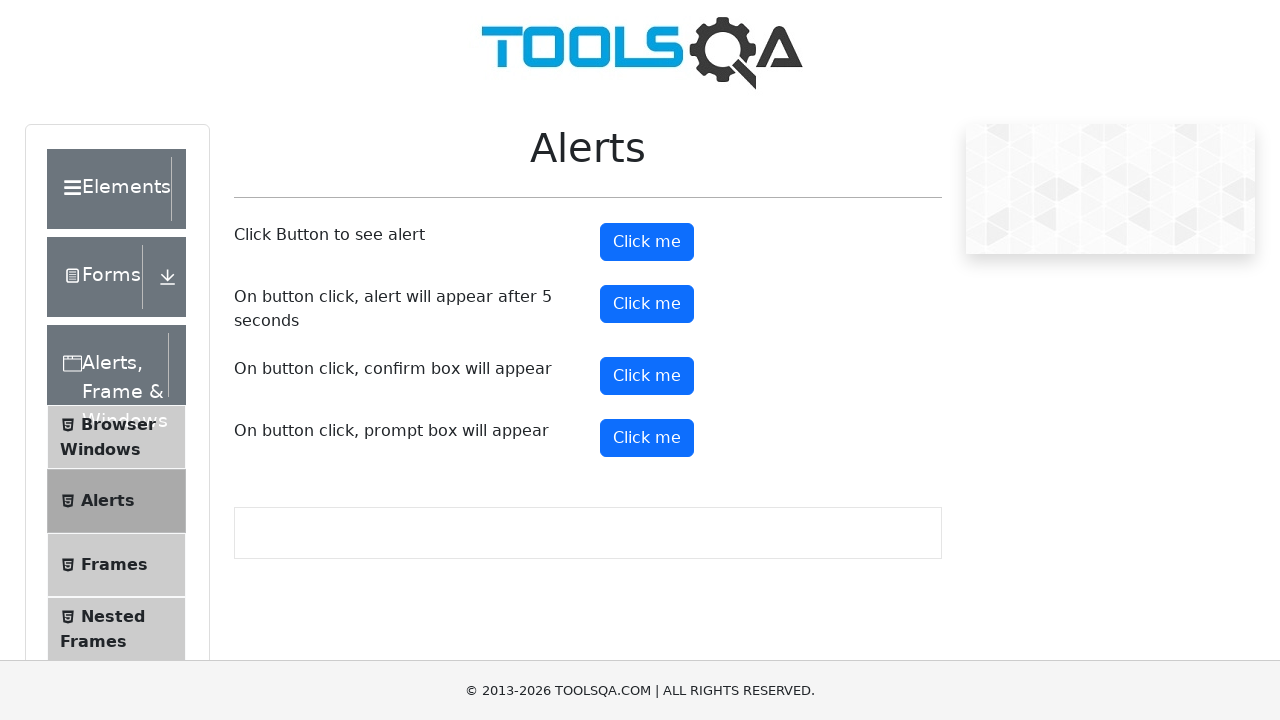

Clicked the alert button to trigger JavaScript alert dialog at (647, 242) on #alertButton >> nth=0
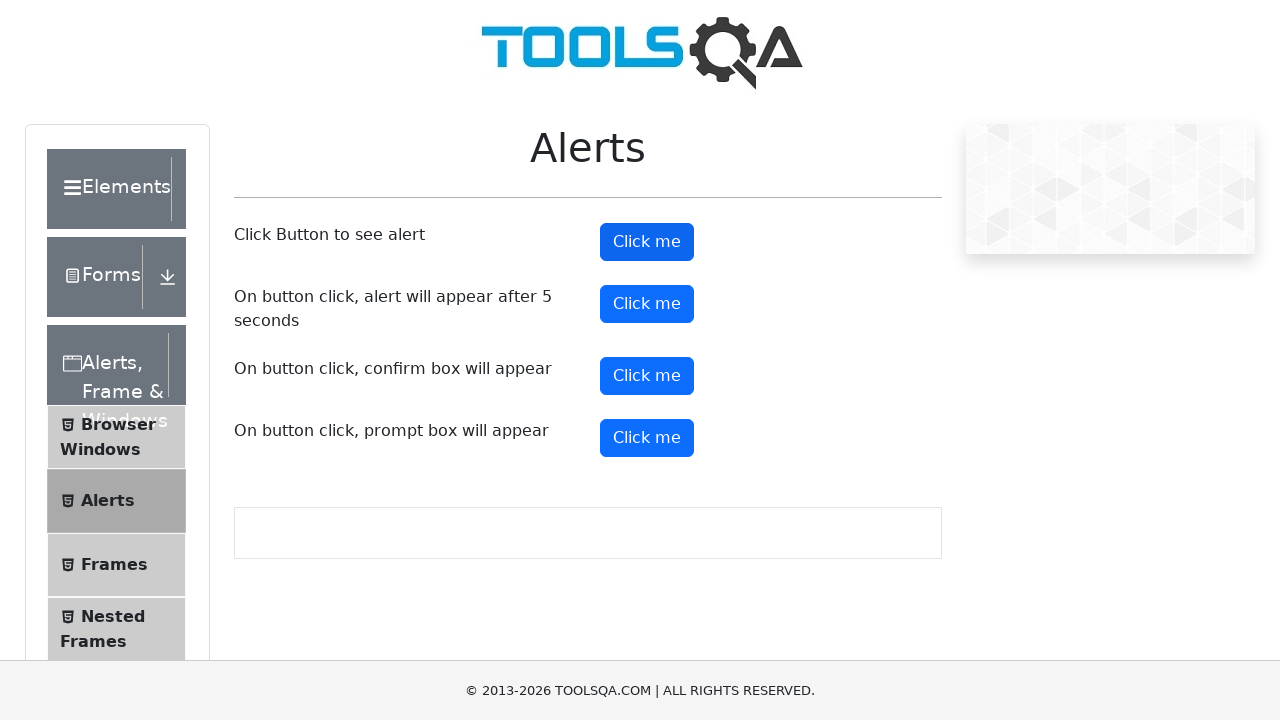

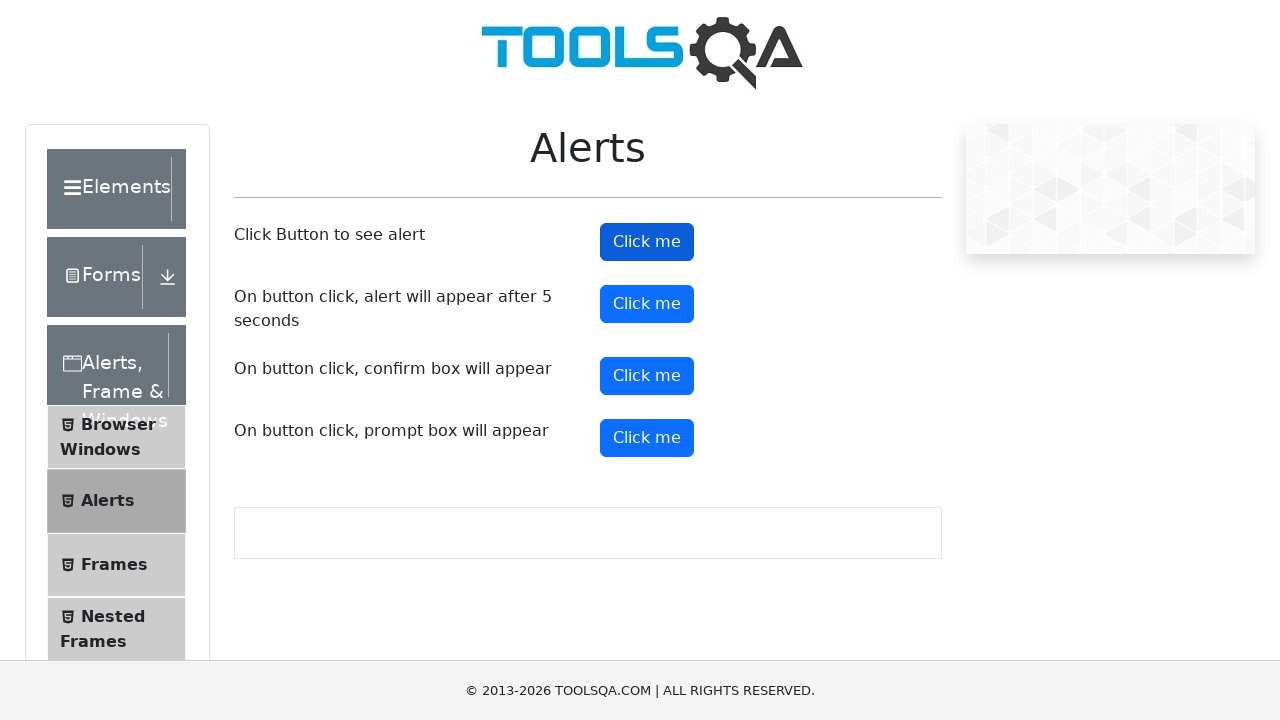